Tests nested frames navigation by clicking on the Nested Frames link, switching to the top frame, then to the middle frame, and verifying the content is accessible

Starting URL: https://the-internet.herokuapp.com/

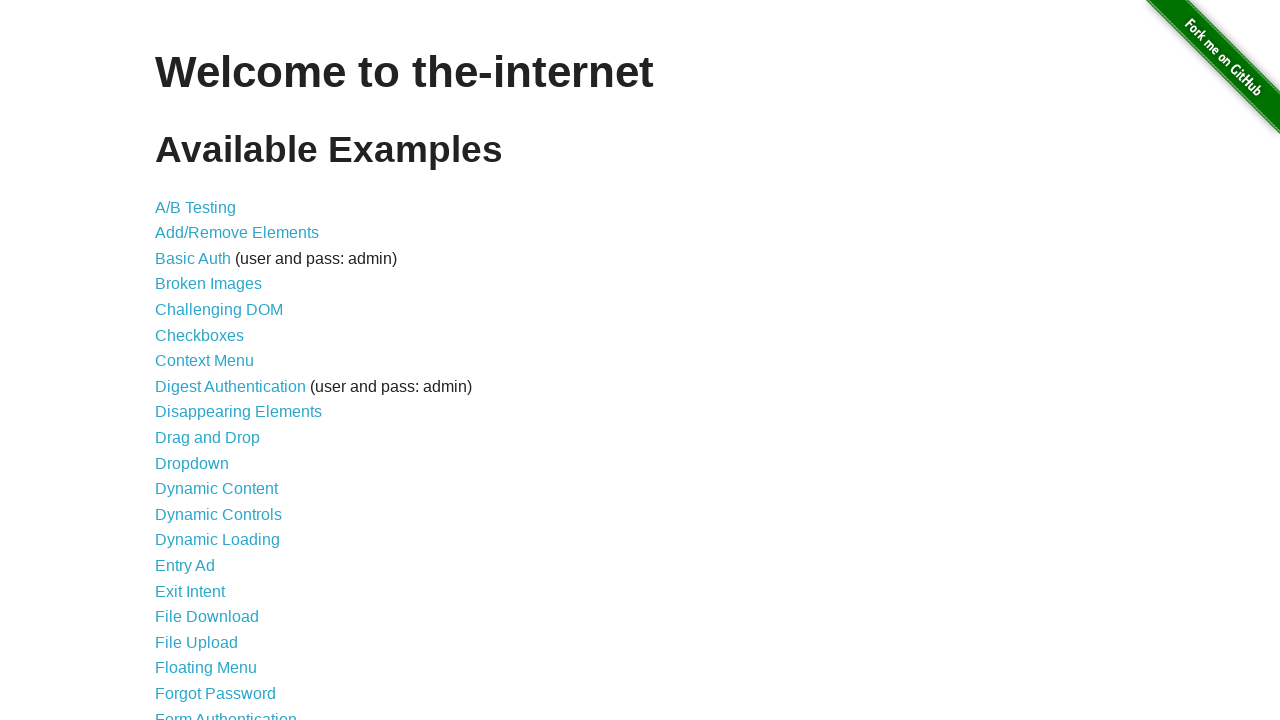

Clicked on Nested Frames link at (210, 395) on text=Nested Frames
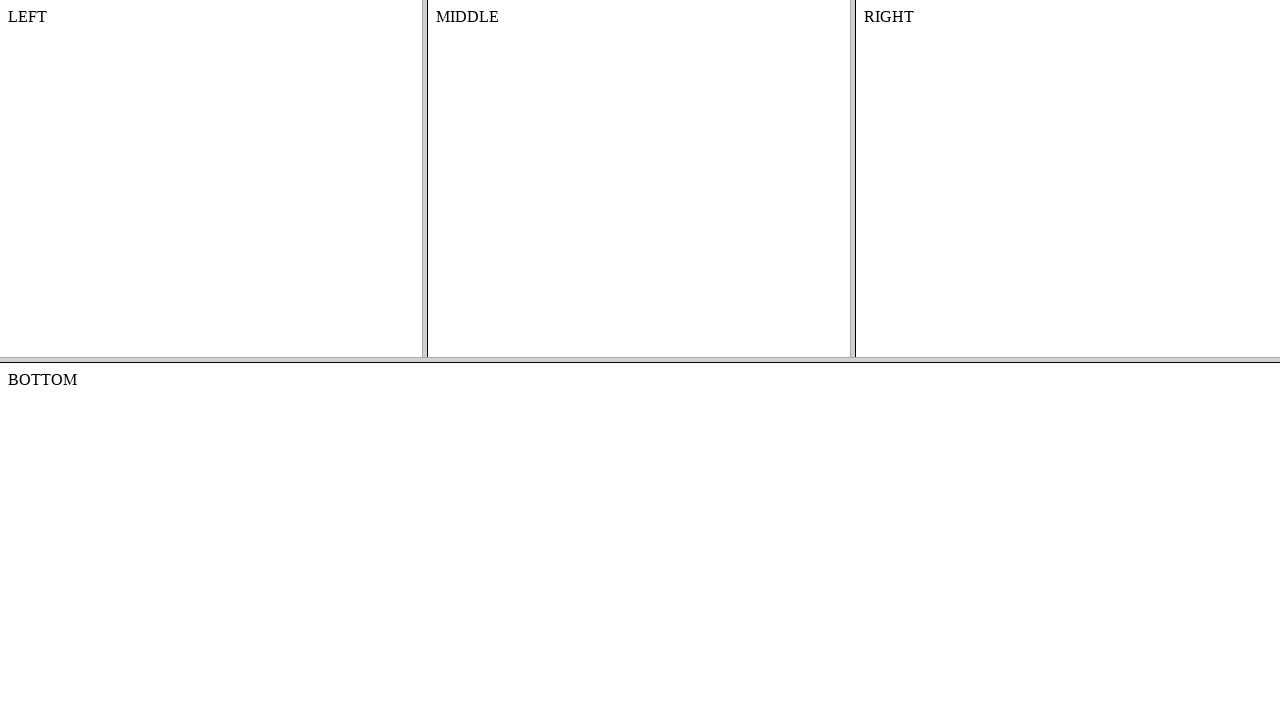

Located and switched to top frame
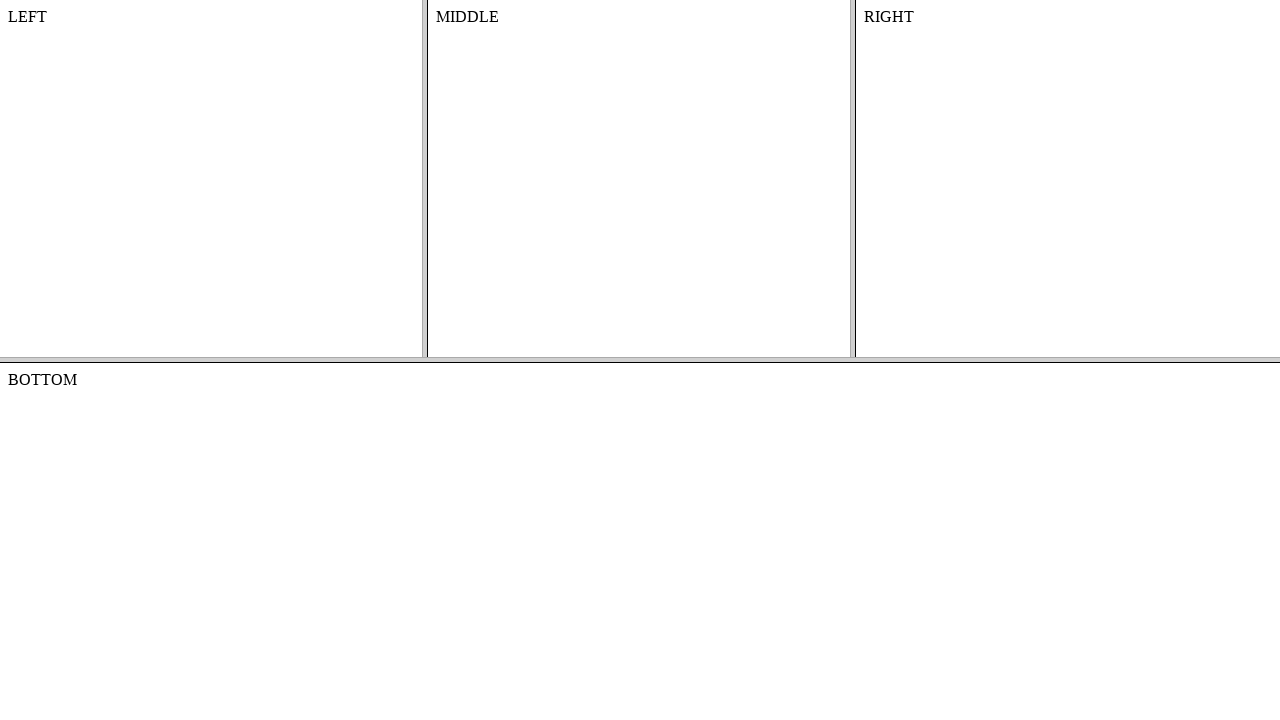

Located middle frame within top frame
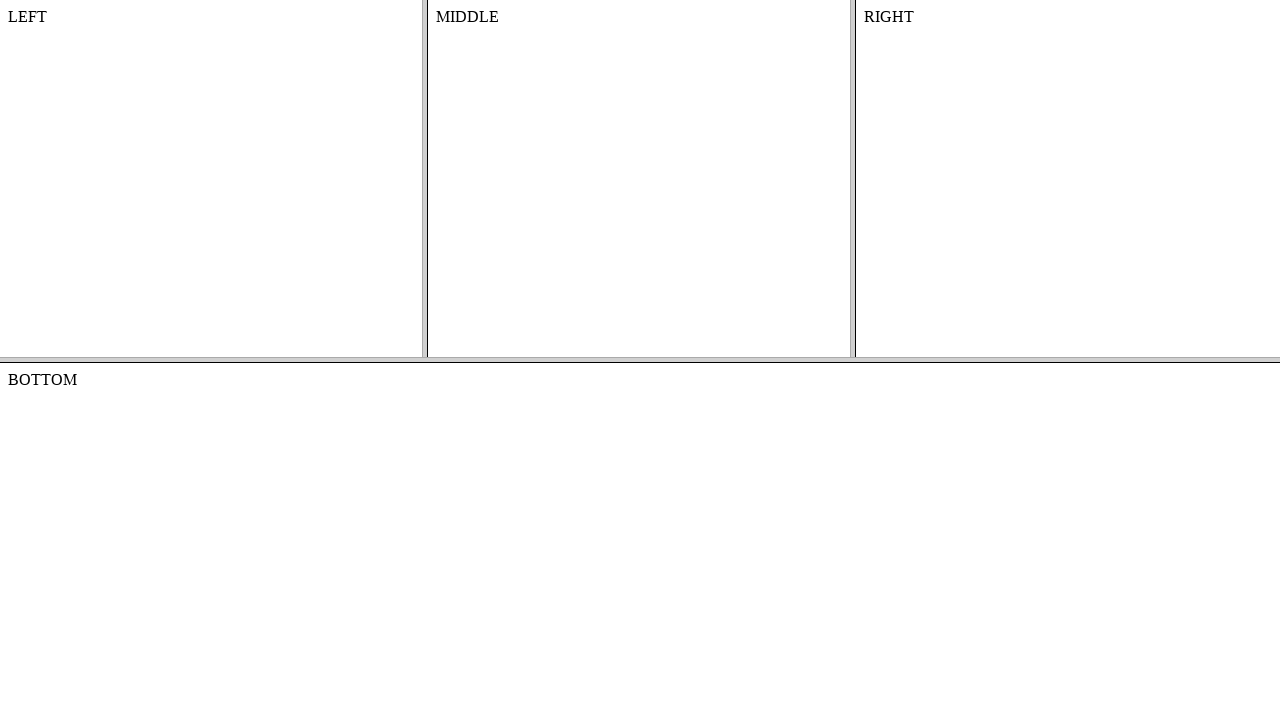

Verified content element is visible in middle frame
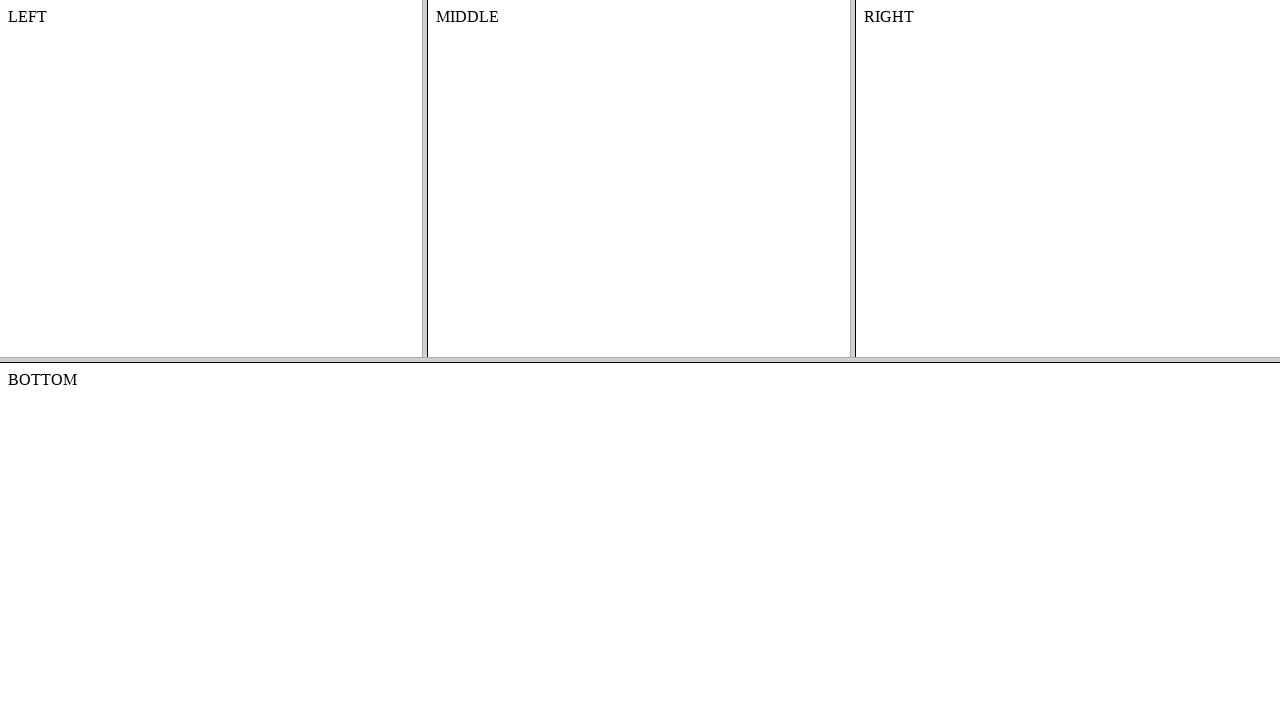

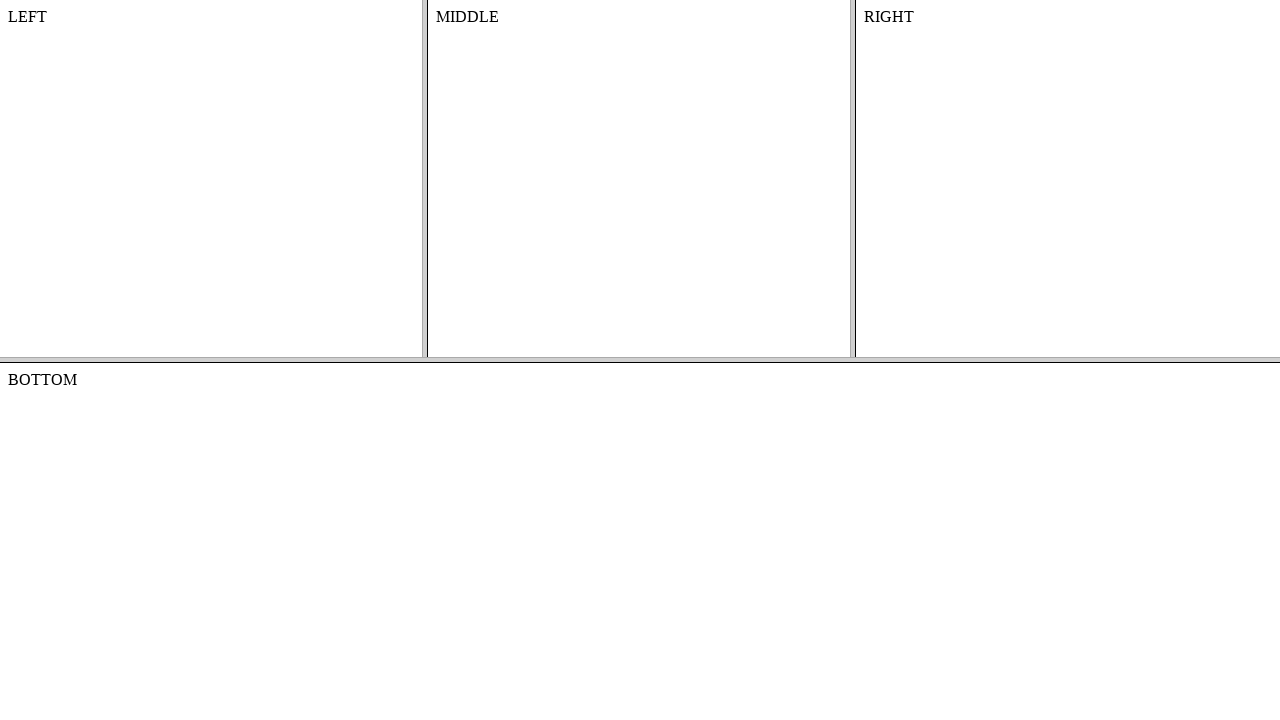